Tests handling of standard HTML select dropdown by selecting options by index, value, and visible text, then submitting the form and verifying the result.

Starting URL: https://www.w3schools.com/tags/tryit.asp?filename=tryhtml_select

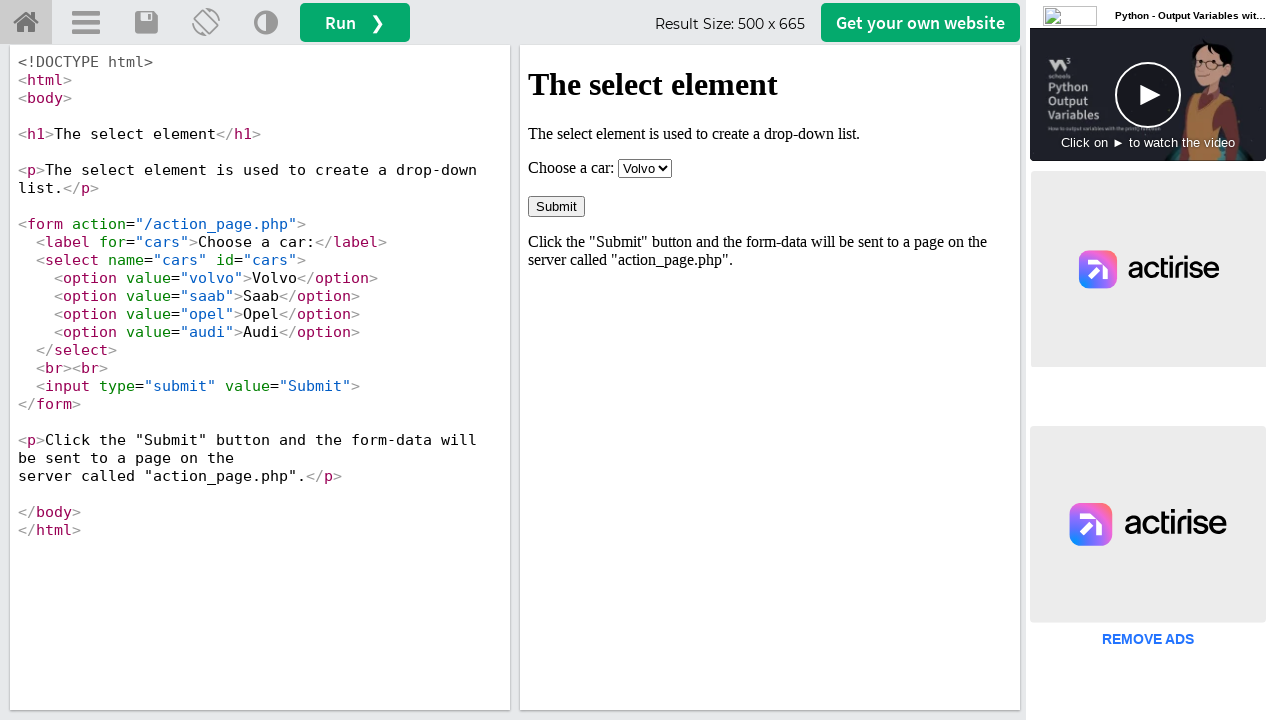

Located iframe with ID 'iframeResult' for result display
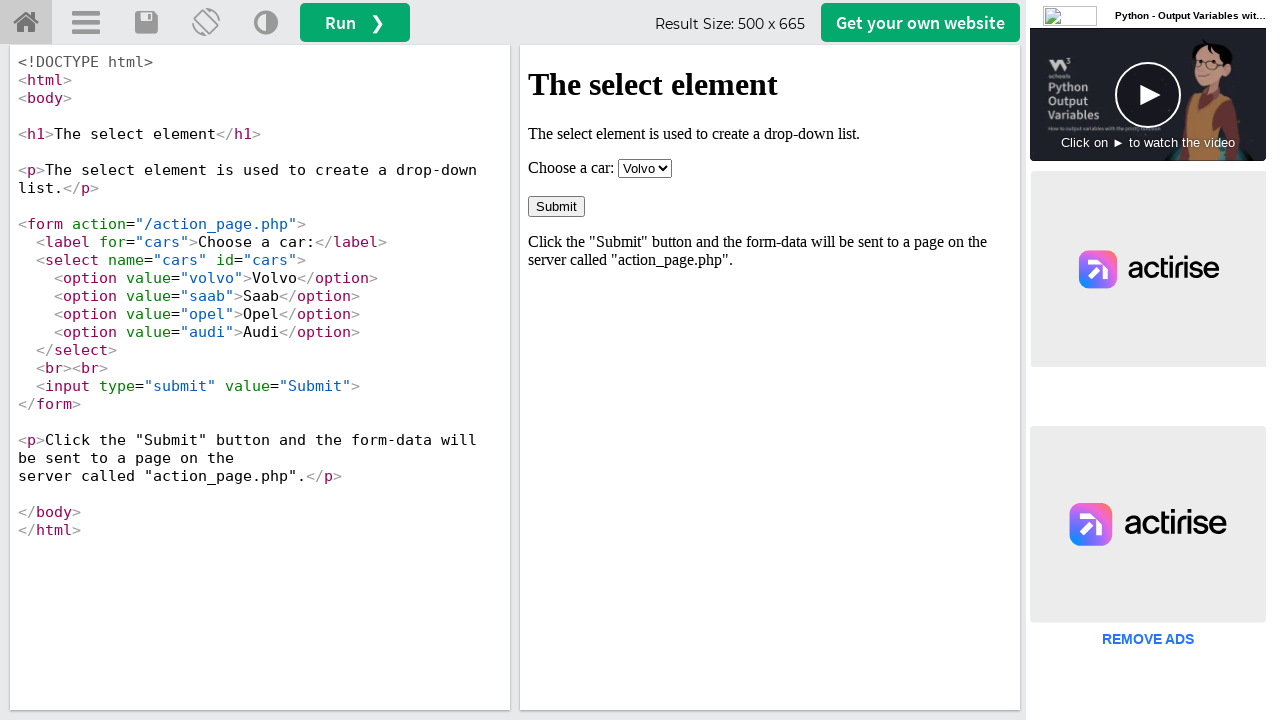

Selected 'Saab' option by index 1 from cars dropdown on #iframeResult >> internal:control=enter-frame >> select#cars
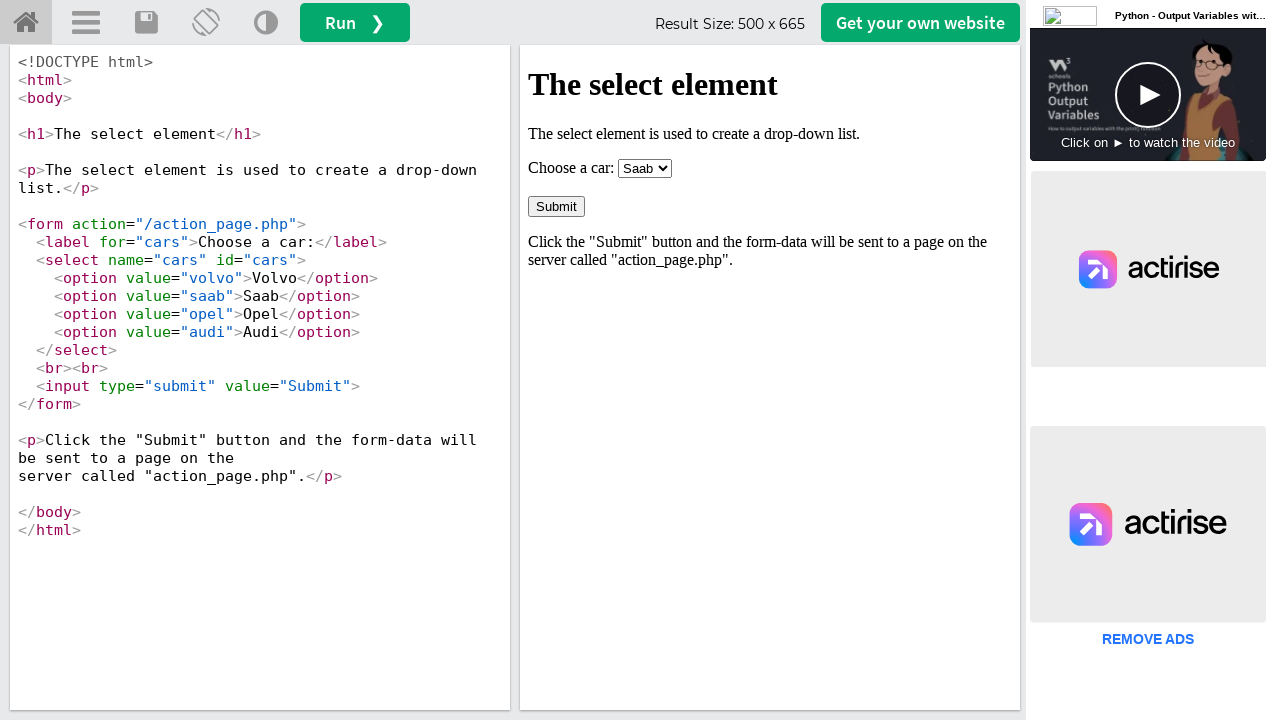

Selected 'opel' option by value from cars dropdown on #iframeResult >> internal:control=enter-frame >> select#cars
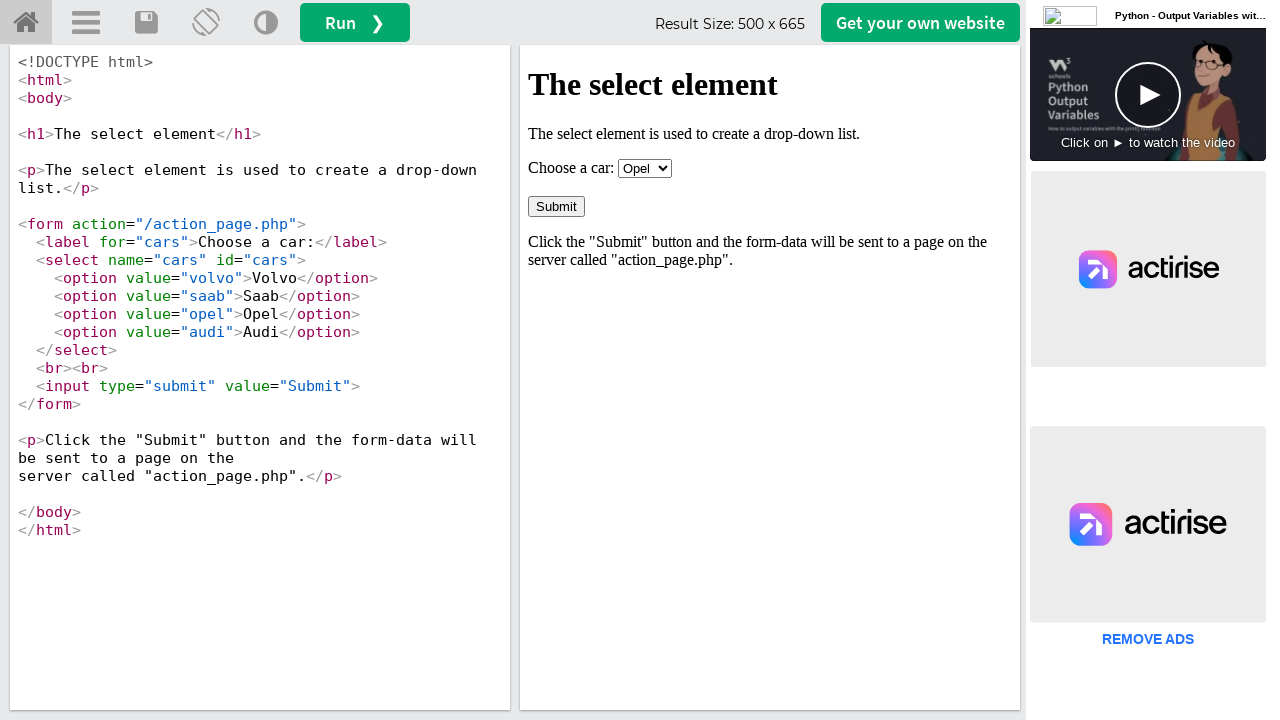

Selected 'Audi' option by visible text from cars dropdown on #iframeResult >> internal:control=enter-frame >> select#cars
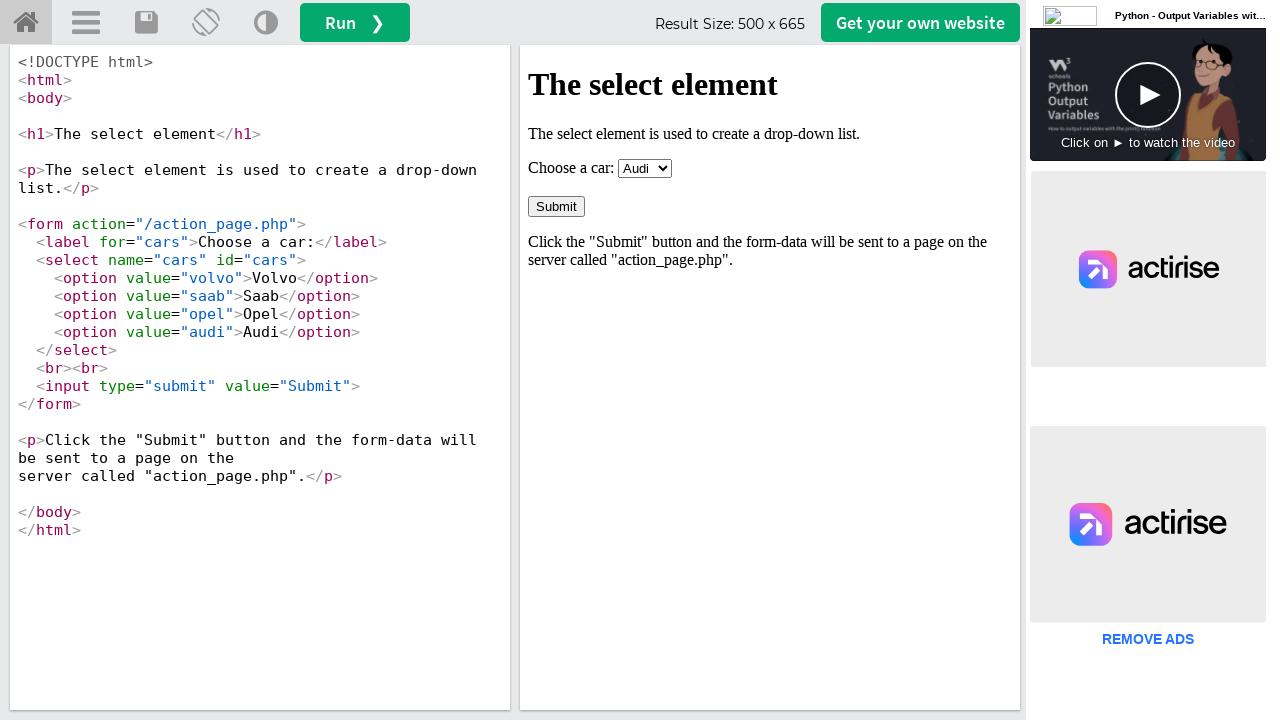

Clicked Submit button to submit the form at (556, 206) on #iframeResult >> internal:control=enter-frame >> input[value='Submit']
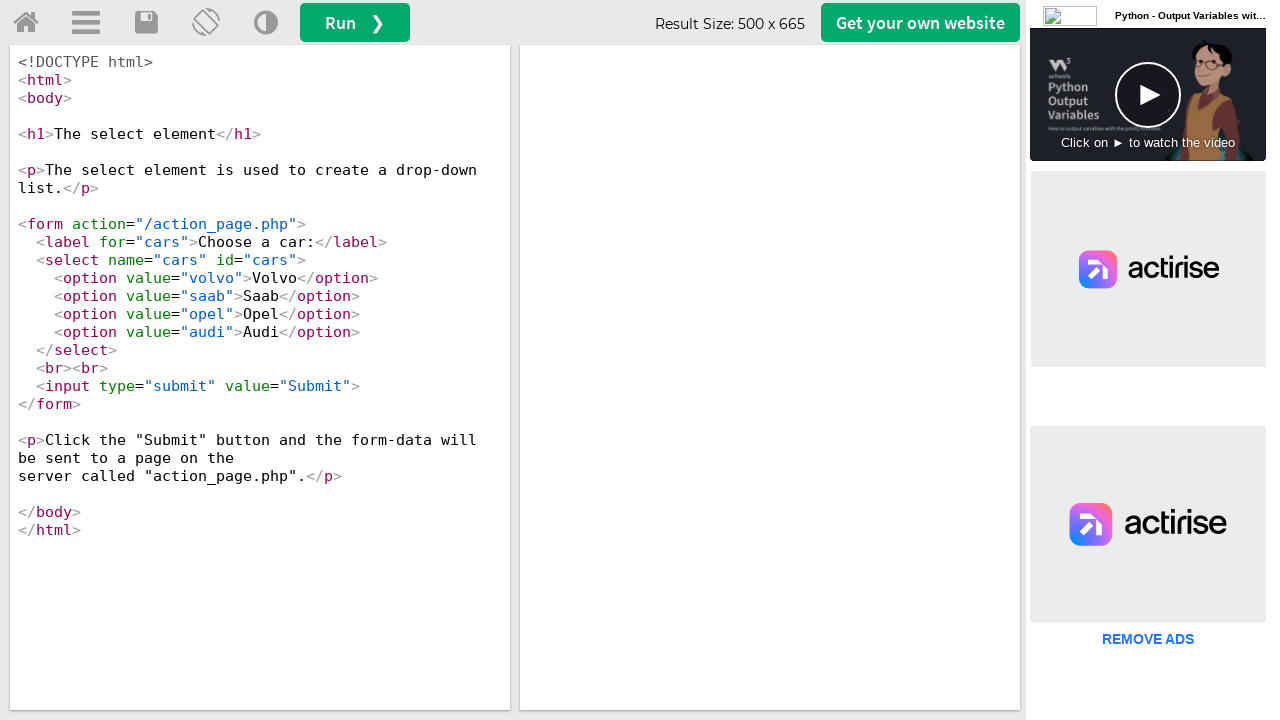

Verified form submission result showing 'cars=audi'
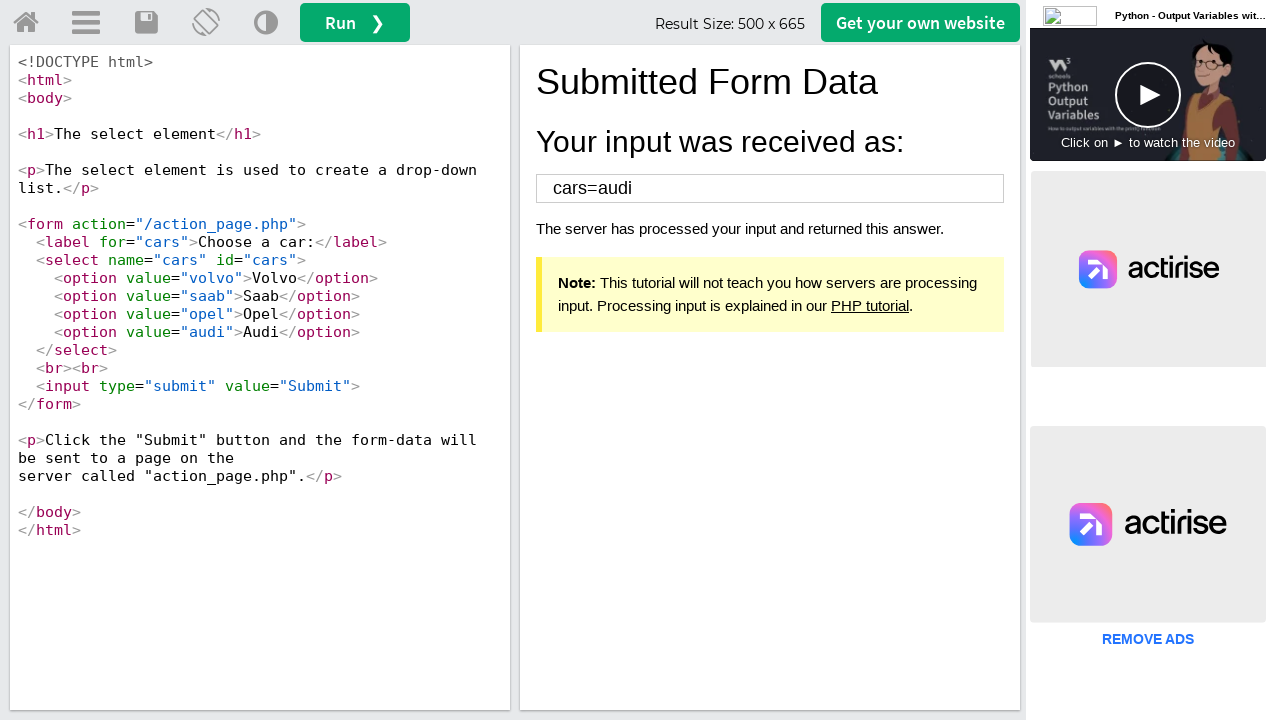

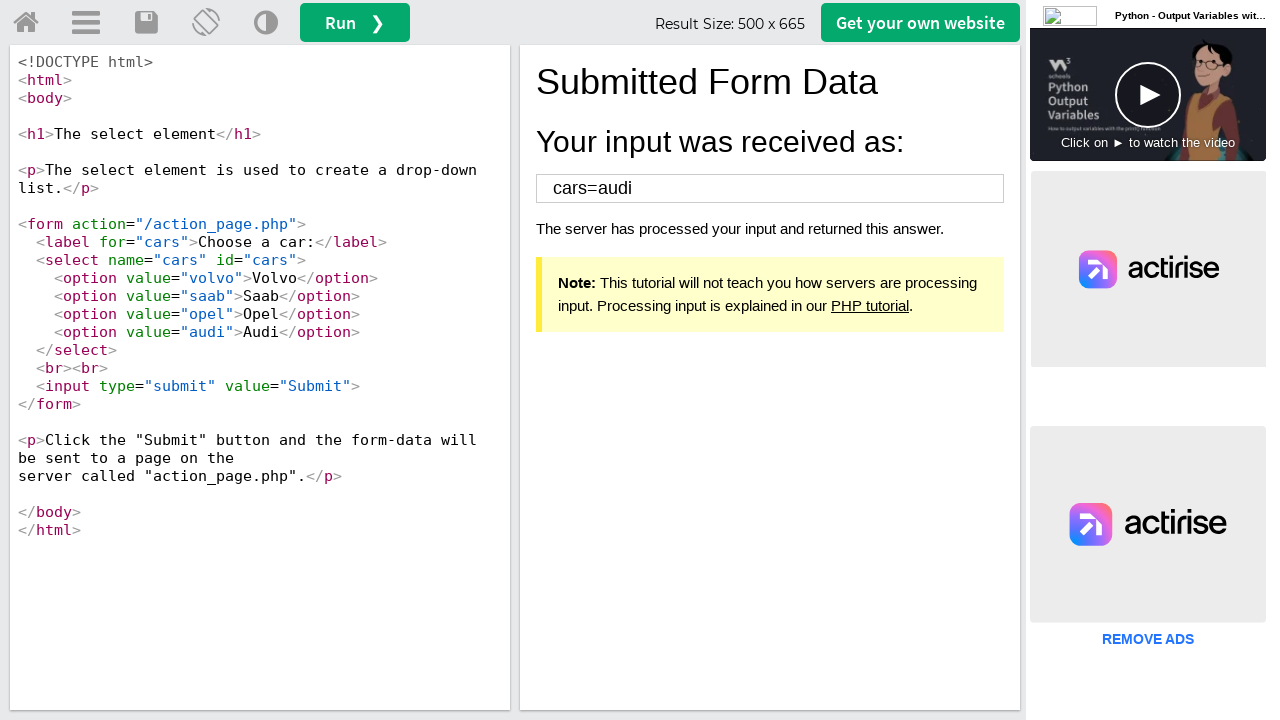